Tests a practice form for locators by filling various fields, navigating through forgot password flow, and attempting login with different credentials

Starting URL: https://rahulshettyacademy.com/locatorspractice/

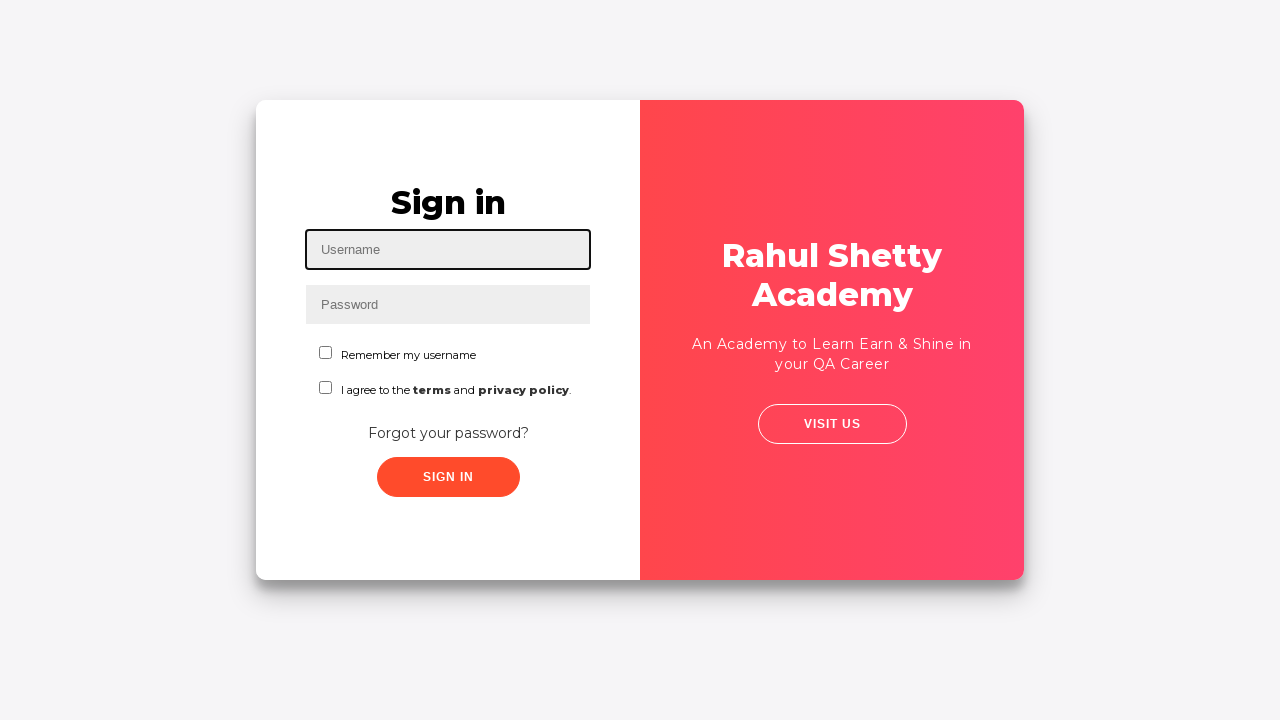

Filled username field with 'Lekshmi' on input[placeholder='Username']
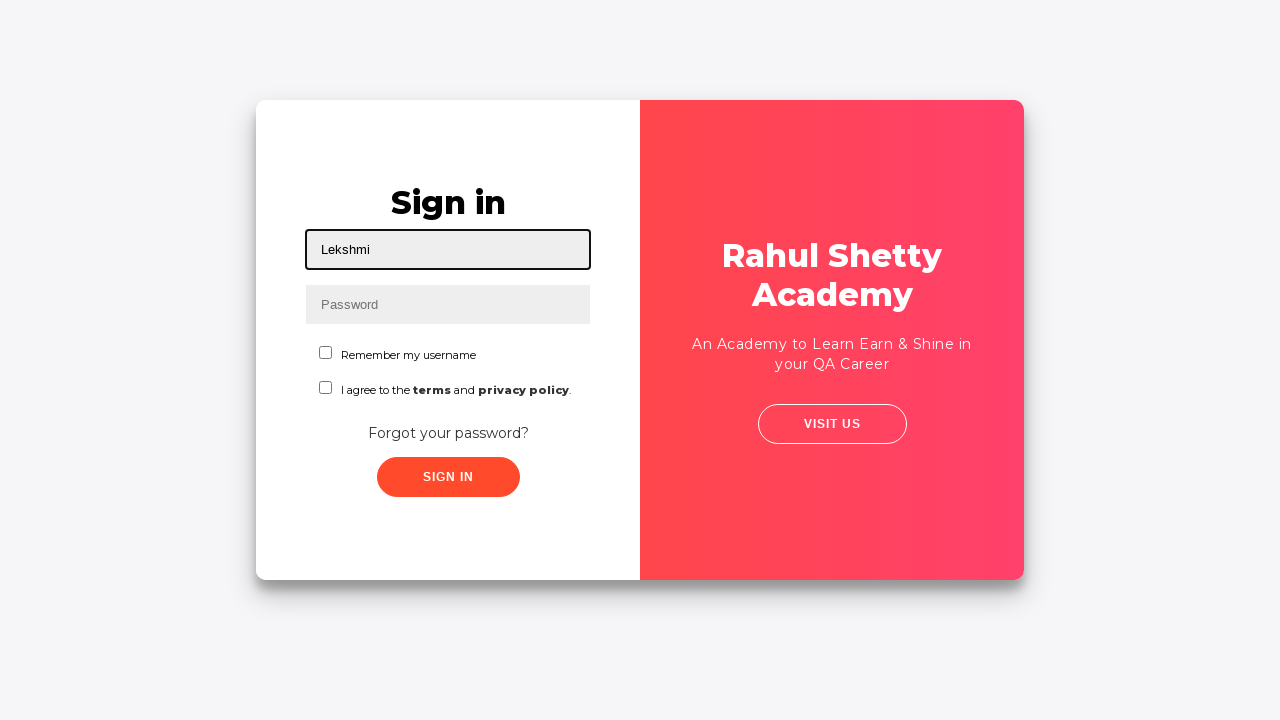

Filled password field with '12345' on input[type='password']
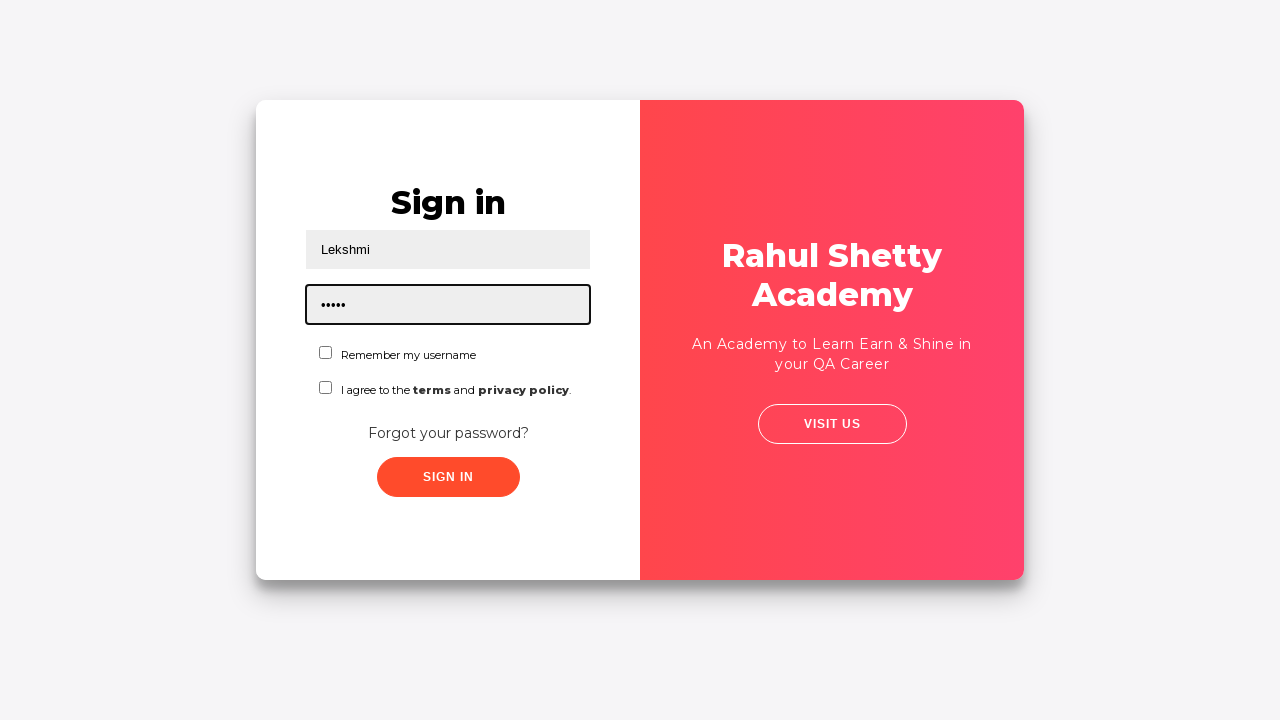

Clicked submit button for initial login attempt at (448, 477) on .submit
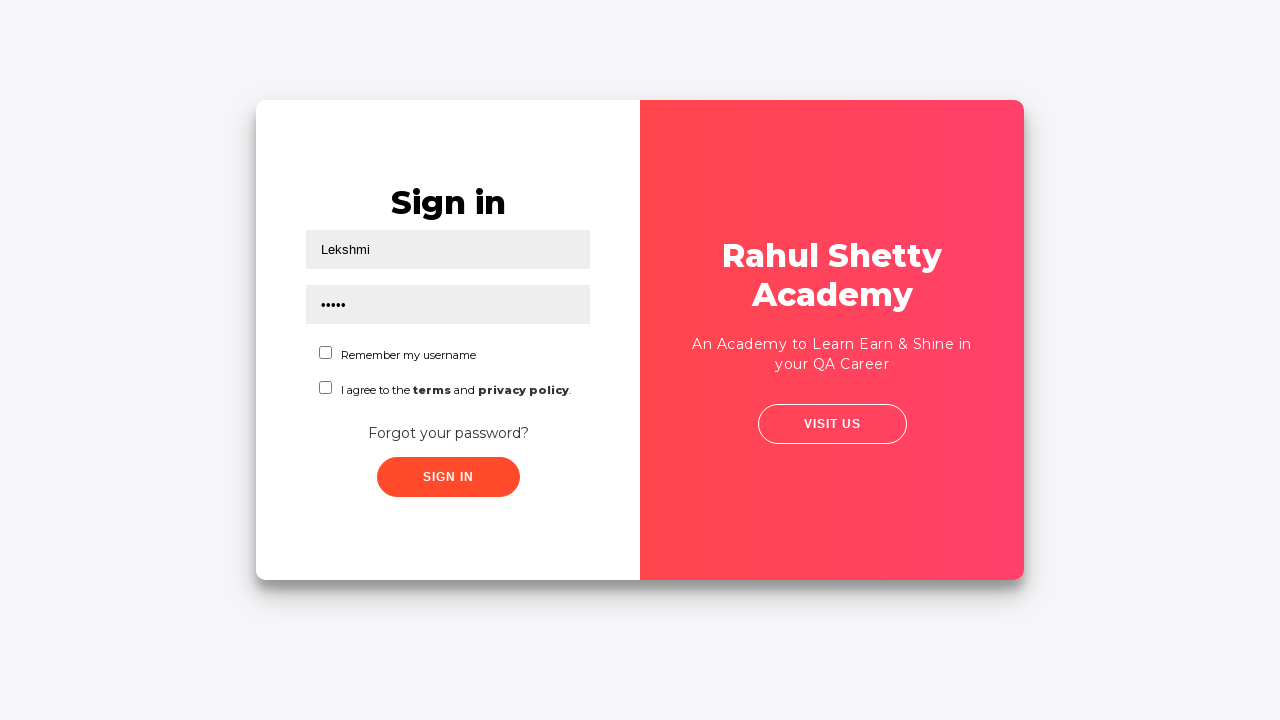

Clicked 'Forgot your password?' link at (448, 433) on a:has-text('Forgot your password?')
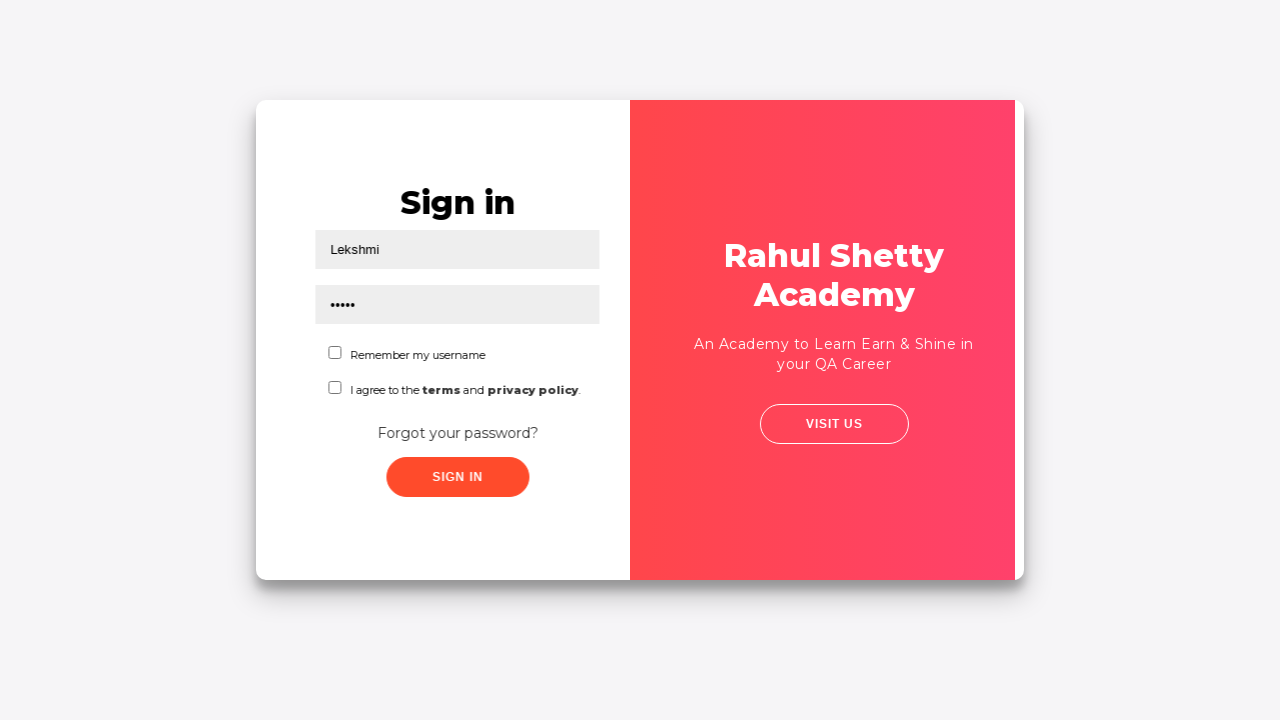

Waited 1000ms for forgot password form to load
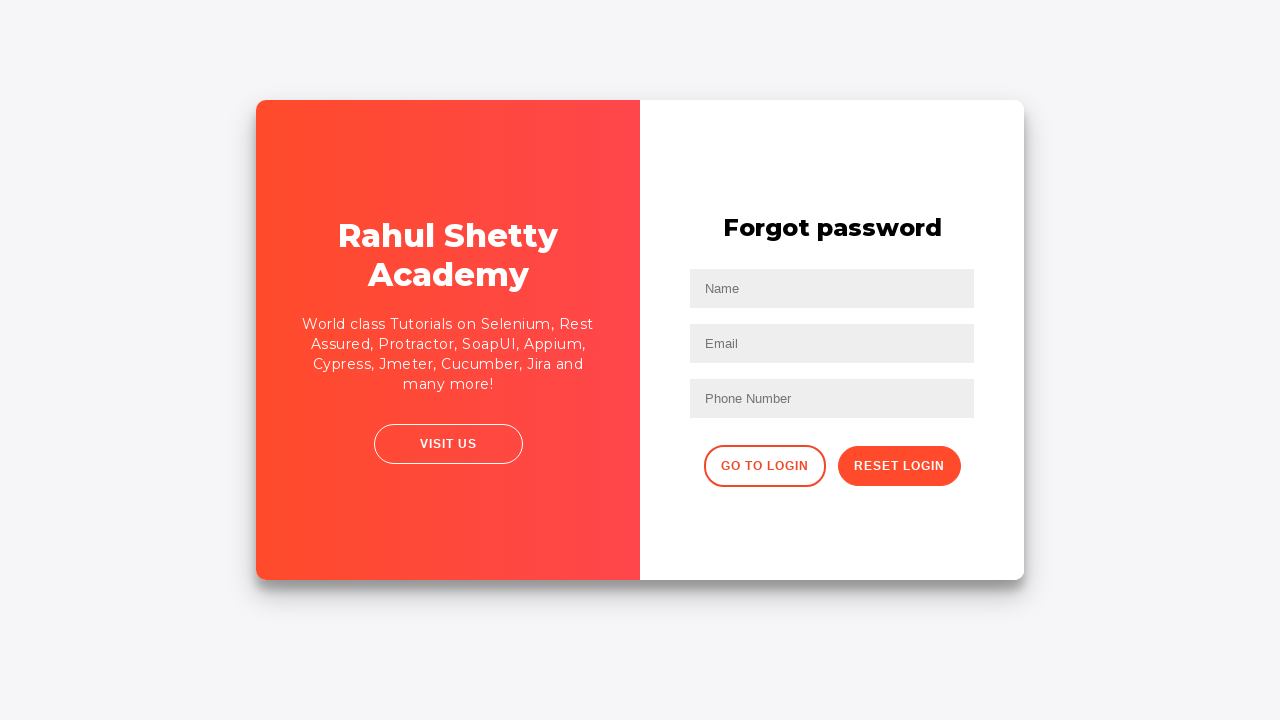

Filled name field with 'LKJ' in forgot password form on input[placeholder='Name']
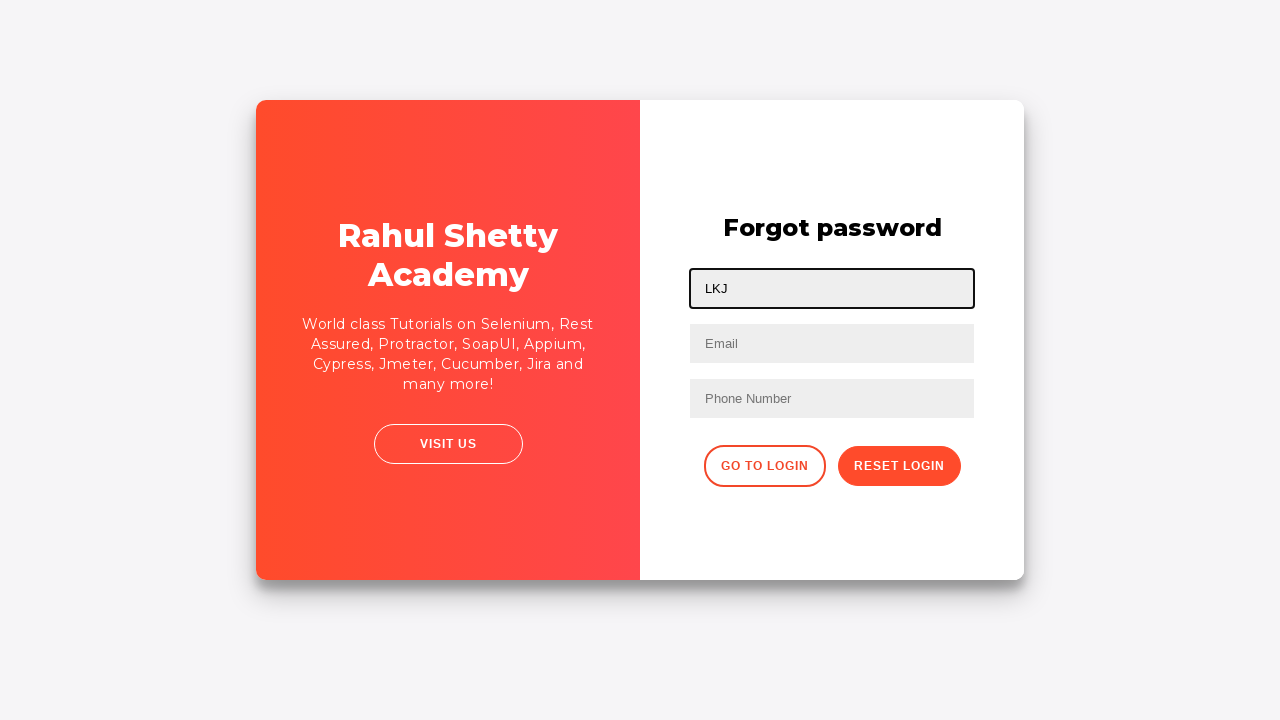

Filled email field with '453627' on input[placeholder='Email']
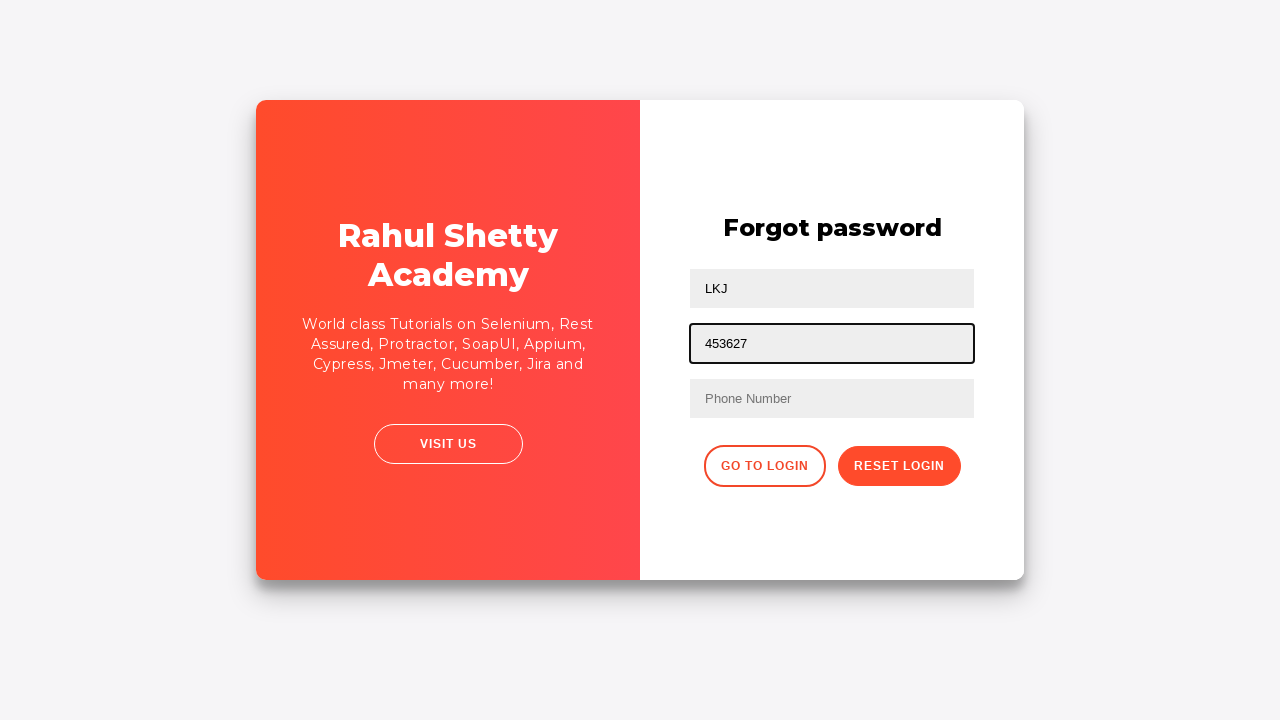

Cleared email field on input[placeholder='Email']
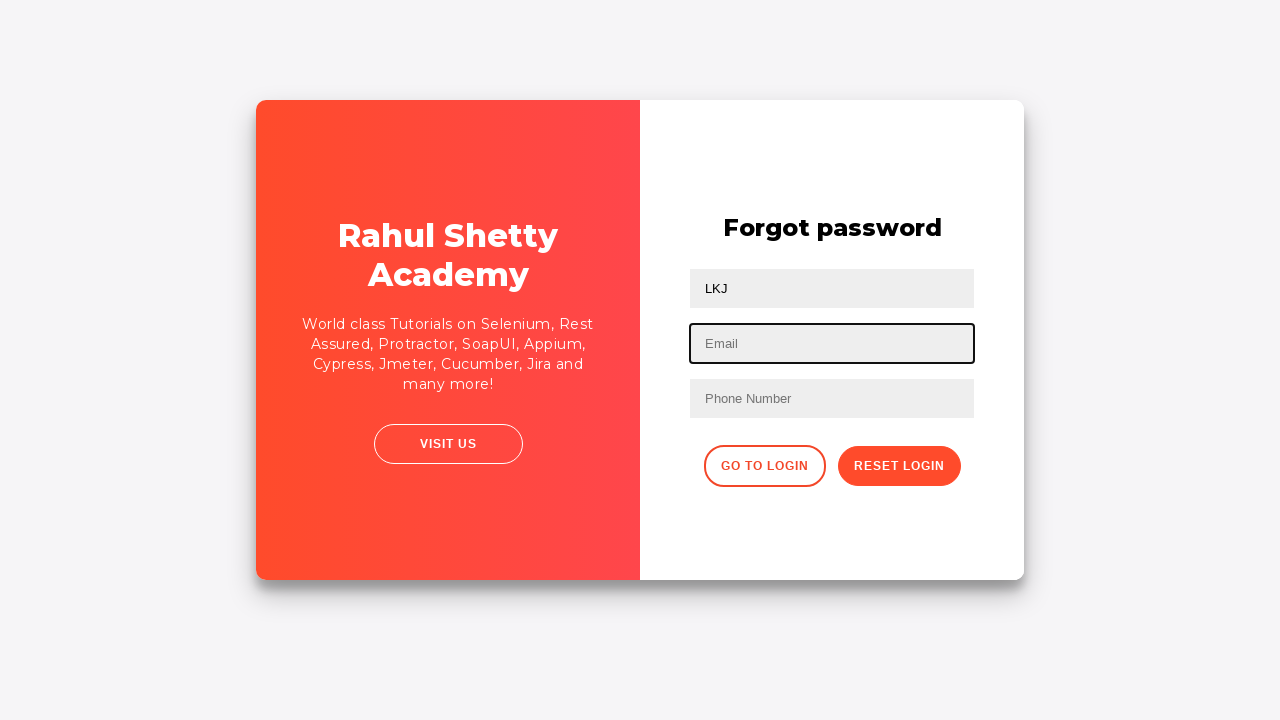

Filled email field with 'lkj@123' on input[placeholder='Email']
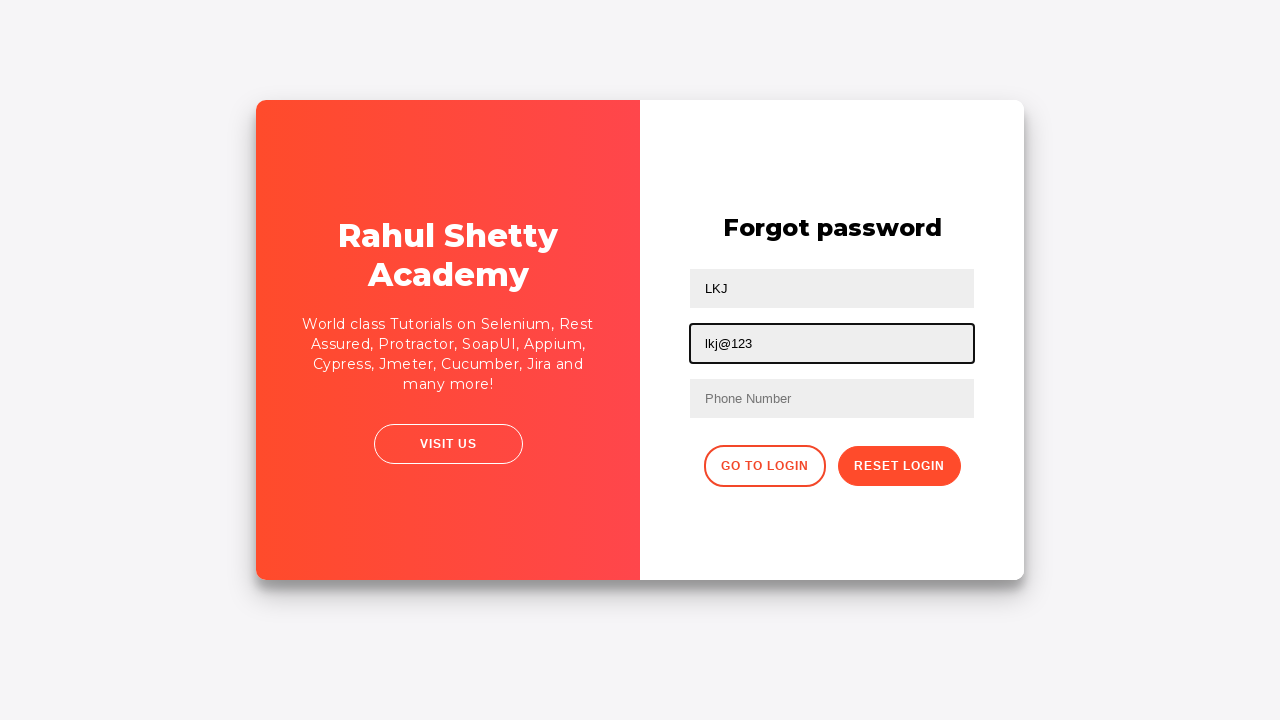

Filled phone number field with '2378567' on xpath=//form/input[3]
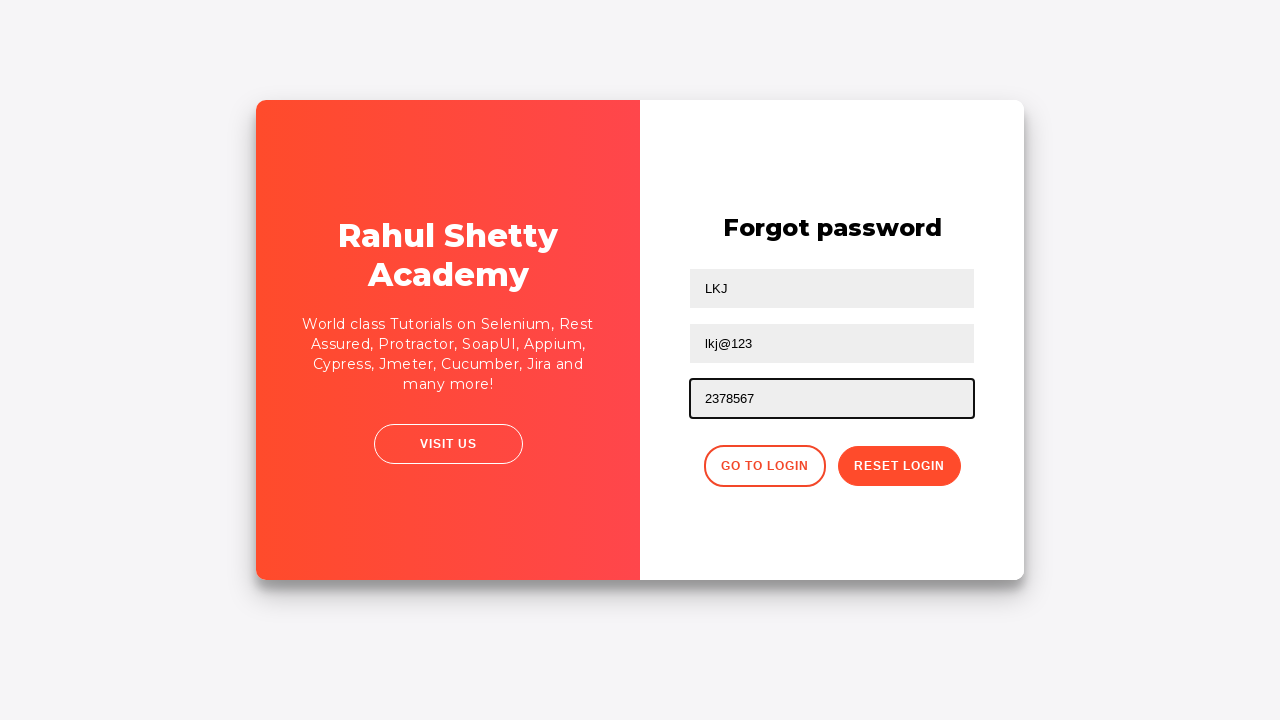

Clicked reset password button at (899, 466) on .reset-pwd-btn
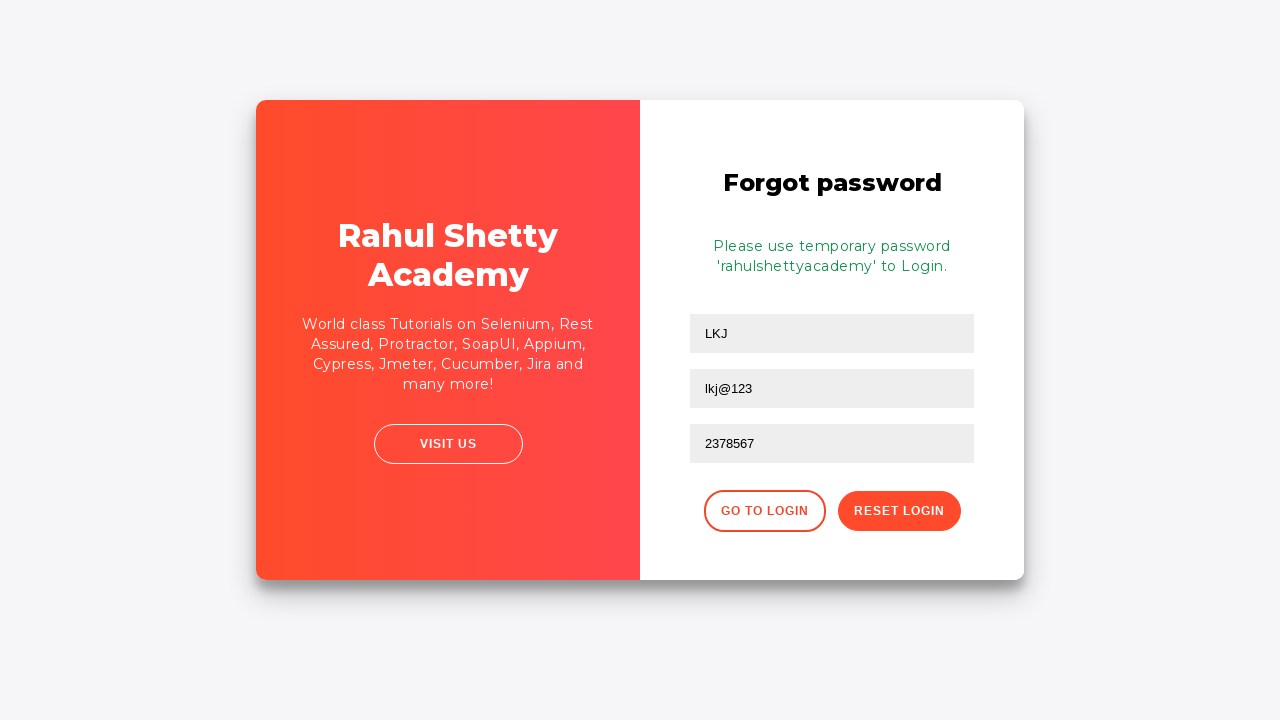

Clicked back button to return to login page at (764, 511) on xpath=//div[contains(@class,'pwd')]/button[1]
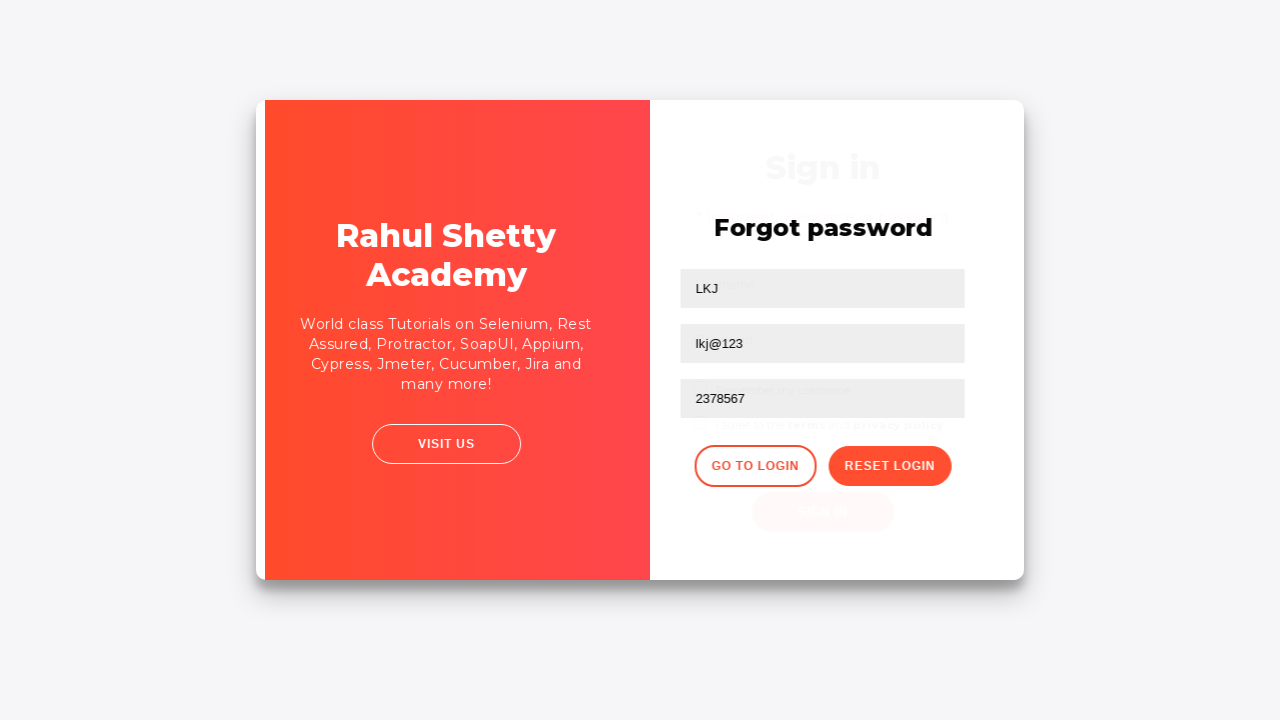

Waited 1000ms for login form to be ready
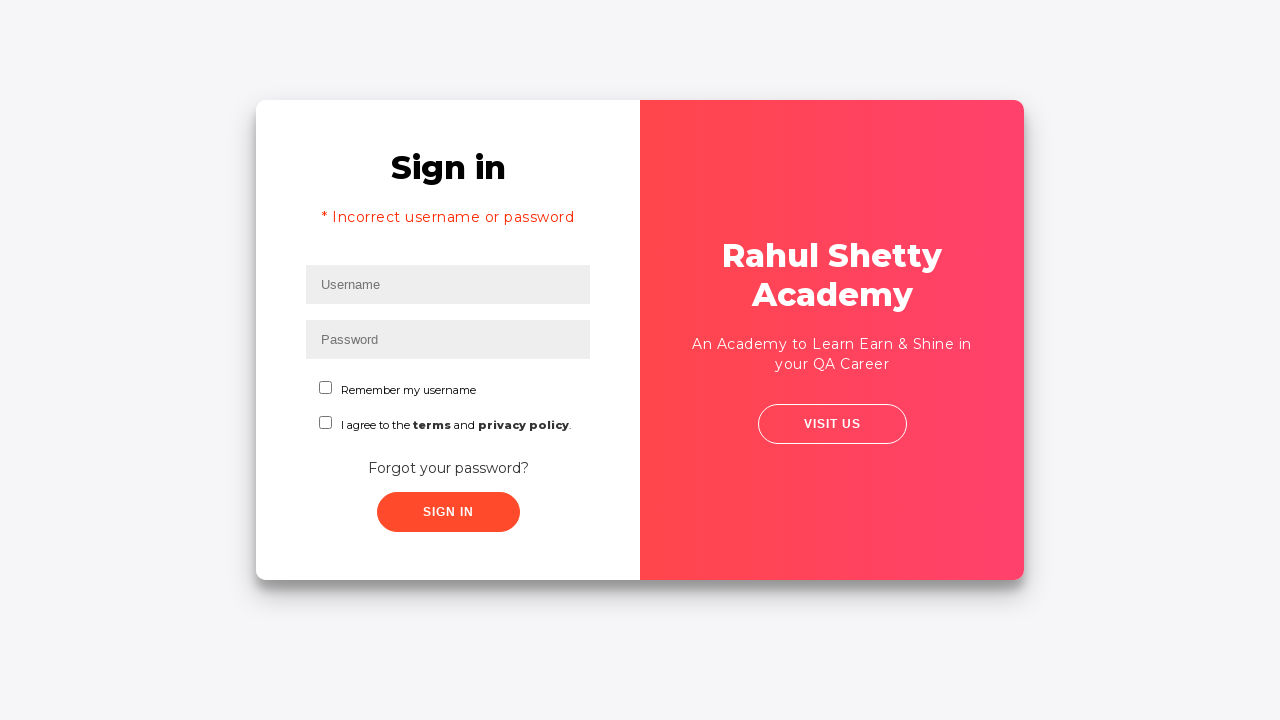

Filled username field with 'Lekshmi K Jayan' on #inputUsername
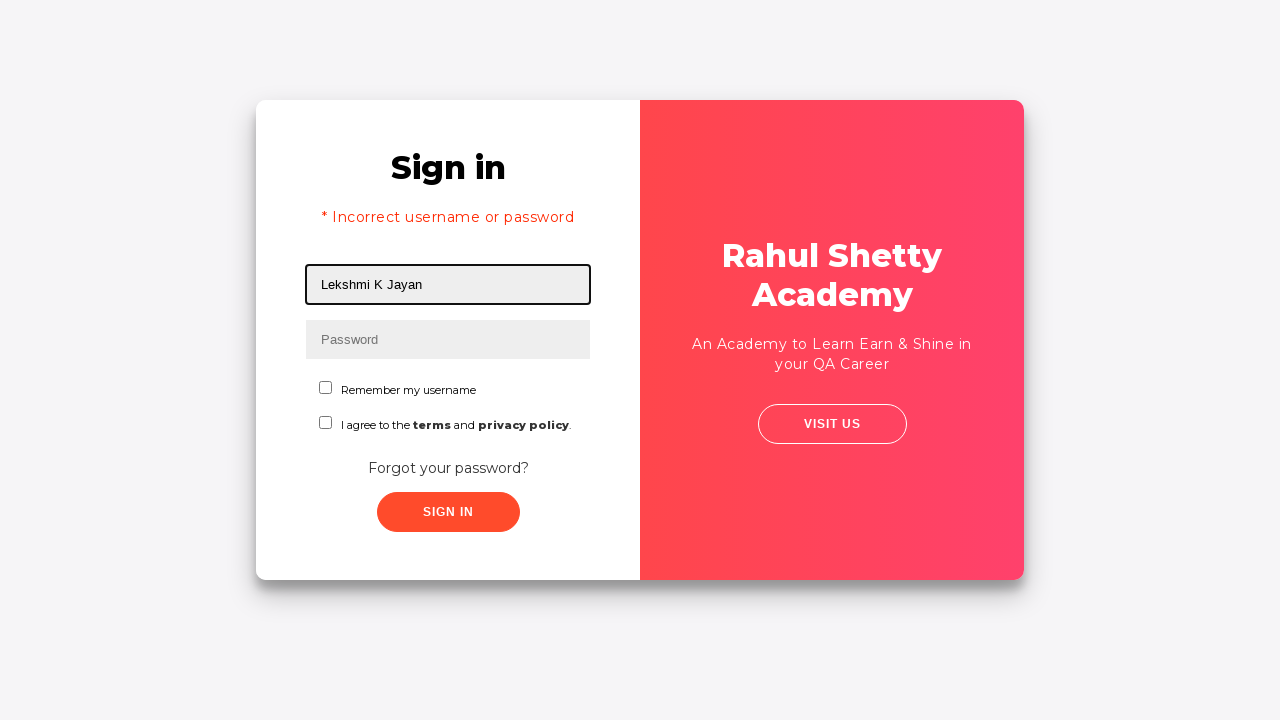

Filled password field with 'rahulshettyacademy' on input[type*='pass']
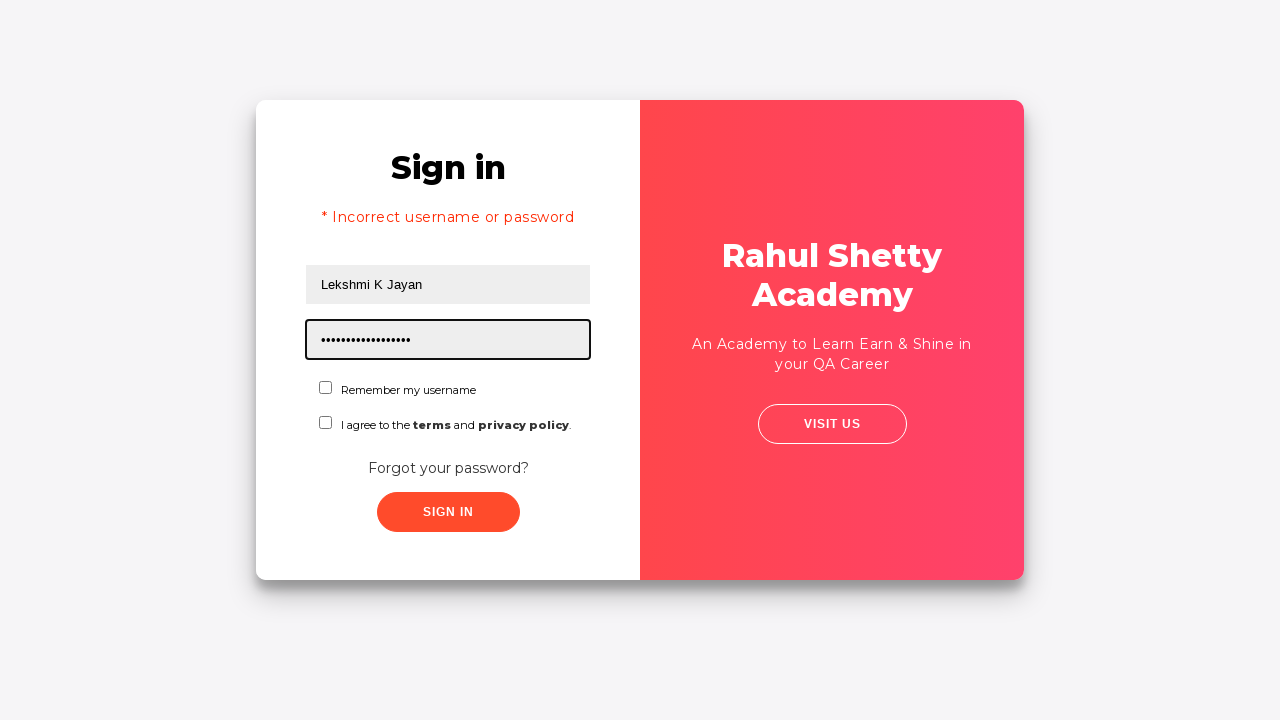

Checked the checkbox at (326, 388) on #chkboxOne
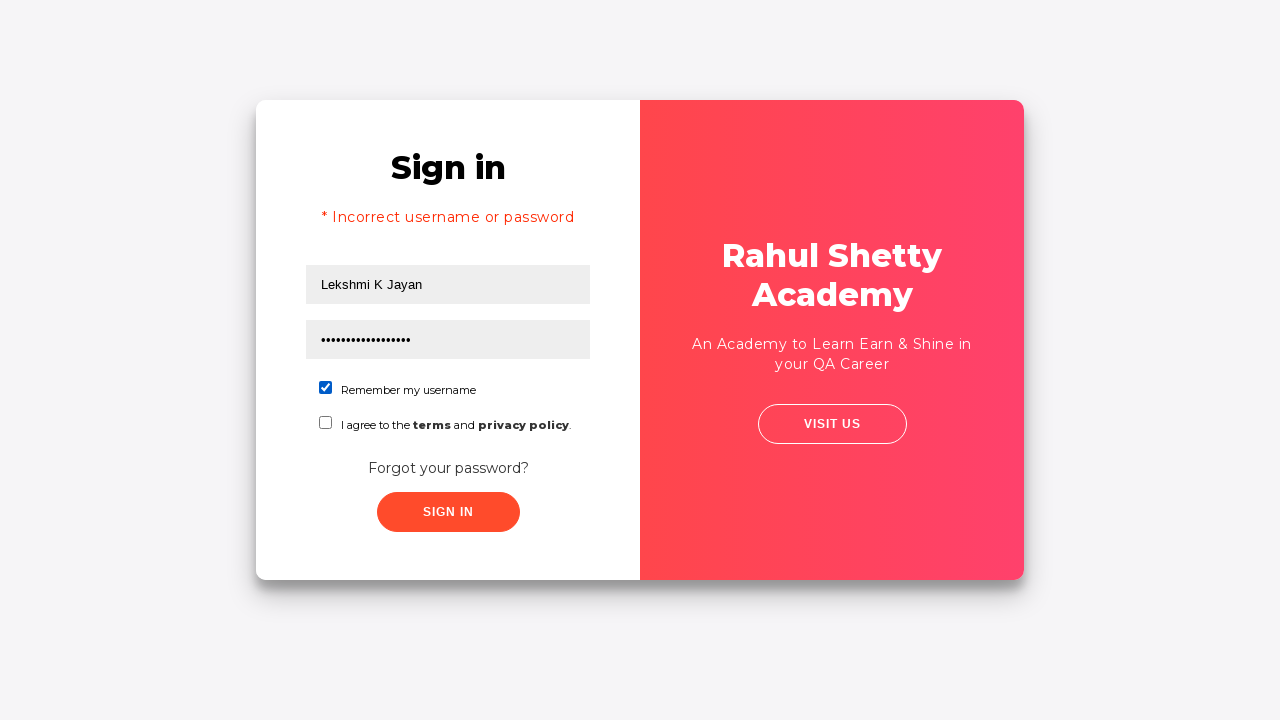

Clicked submit button to log in with updated credentials at (448, 512) on button.submit
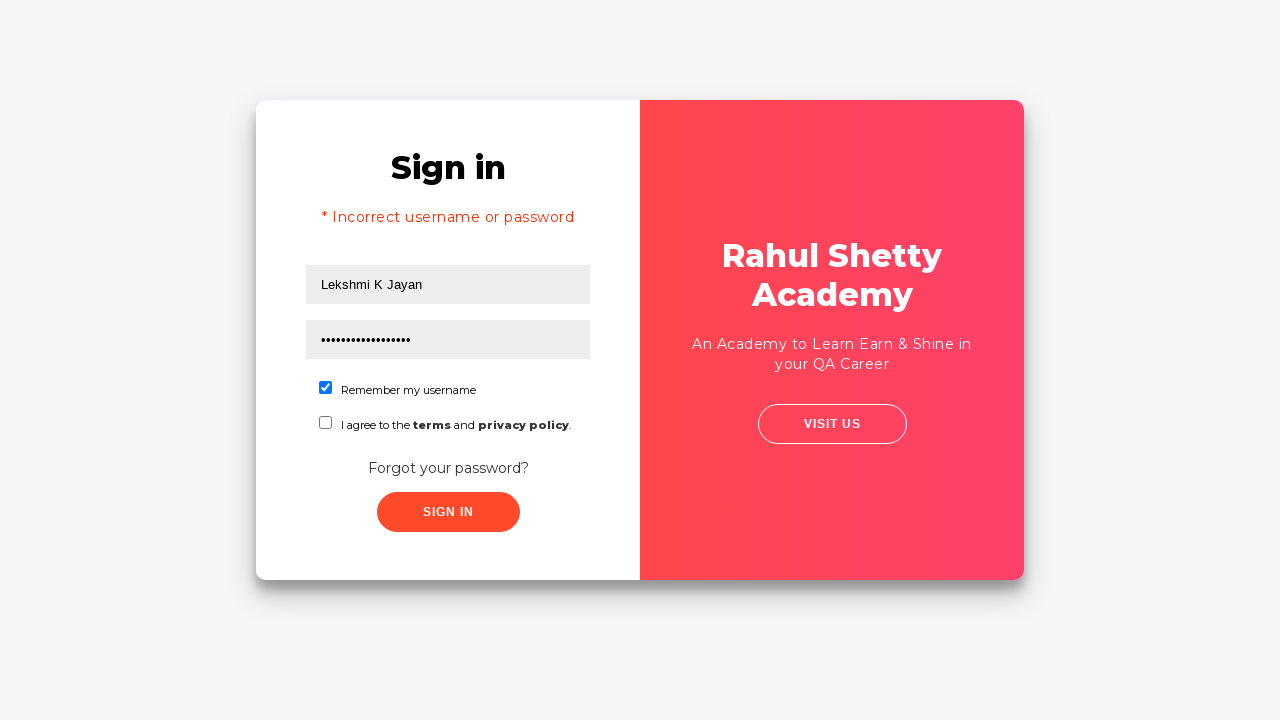

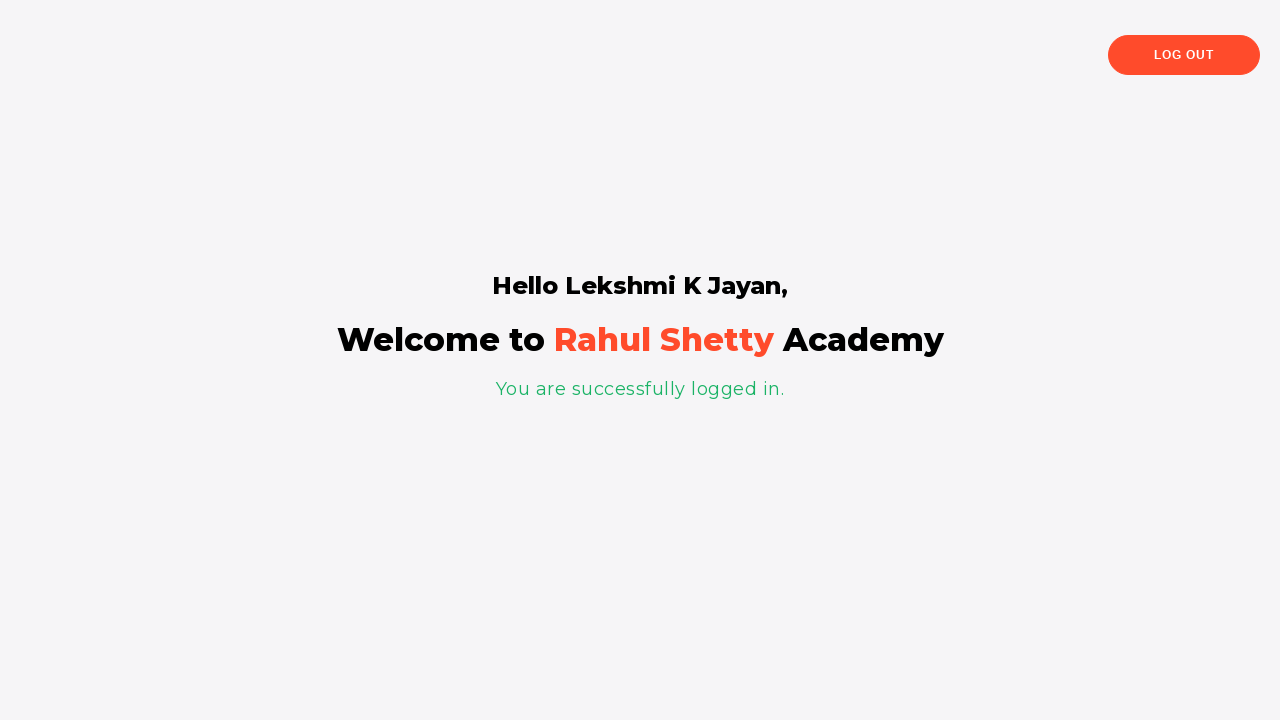